Tests an end-to-end flight booking flow by filling in travel details including destination, currency, passengers, and searching for flights

Starting URL: https://rahulshettyacademy.com/dropdownsPractise/

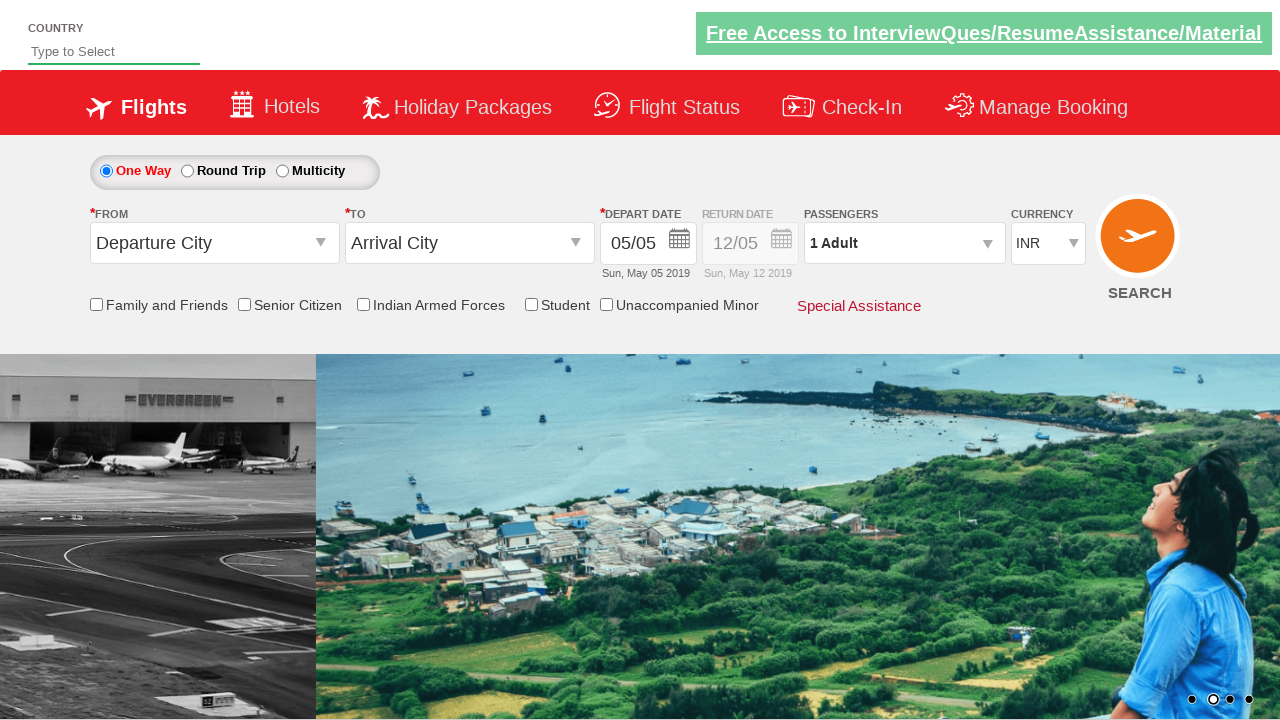

Filled autosuggest field with 'Ind' on #autosuggest
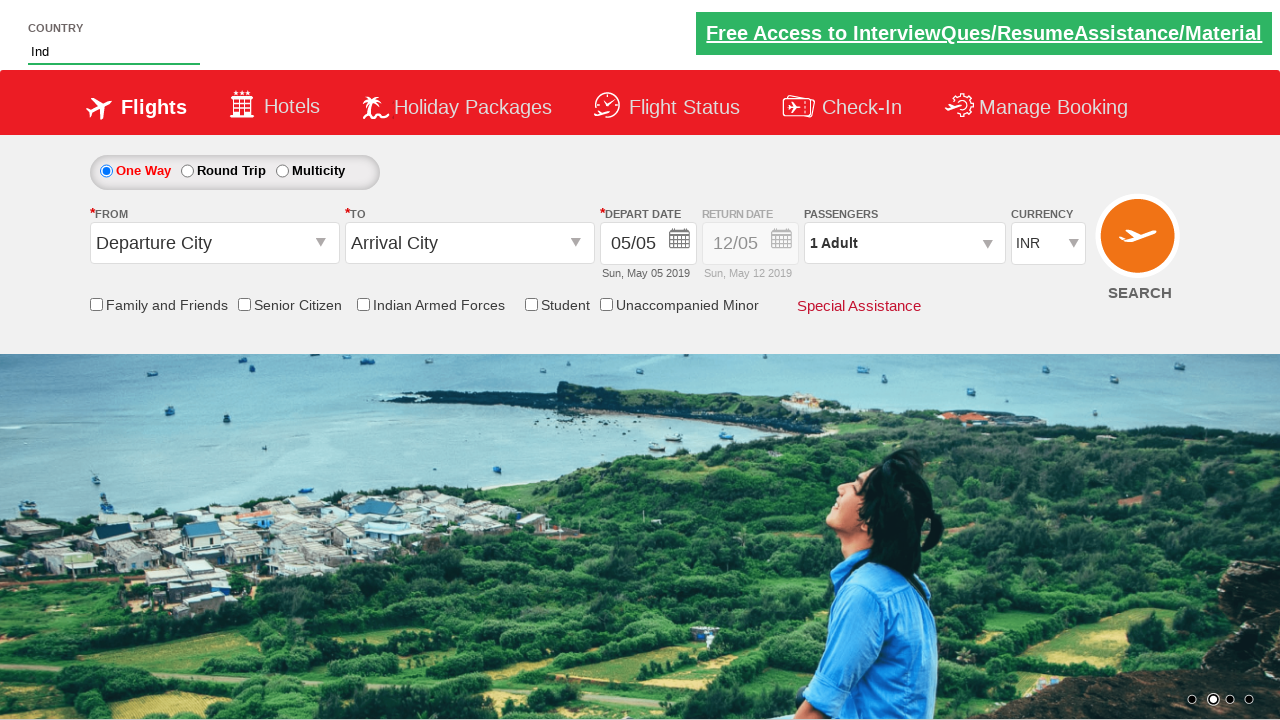

Autosuggest dropdown menu loaded
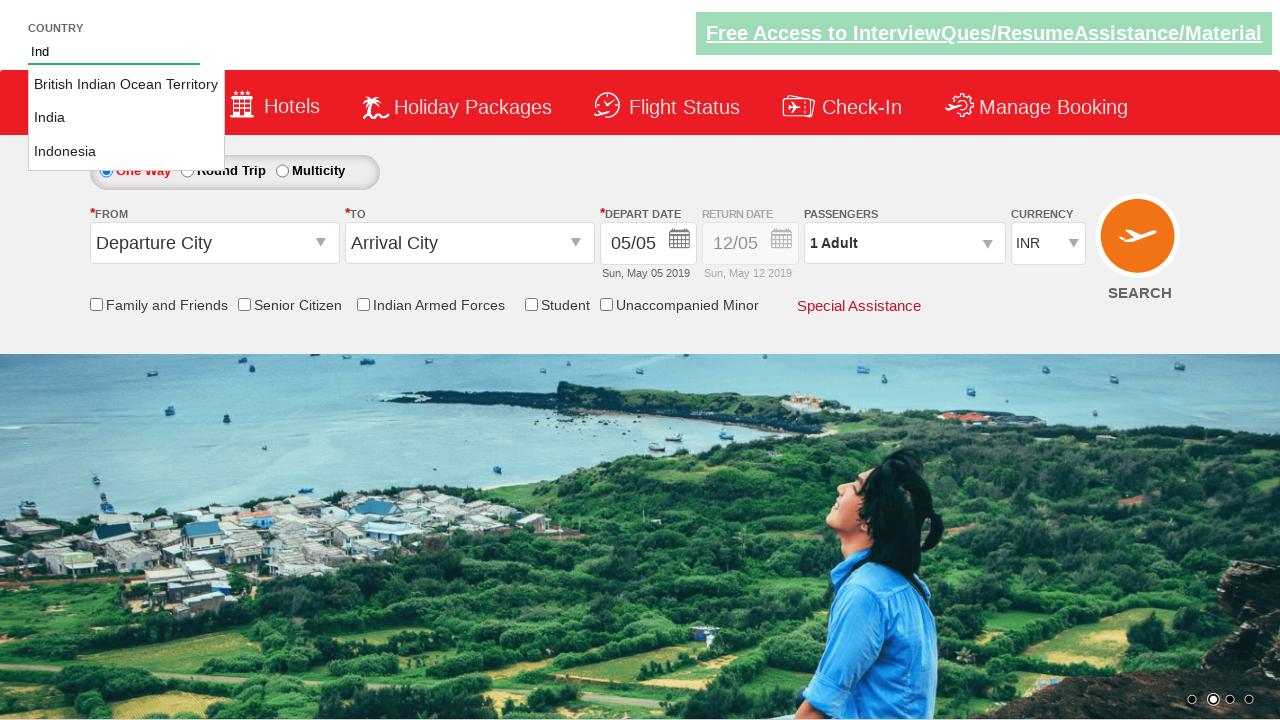

Retrieved all autosuggest dropdown options
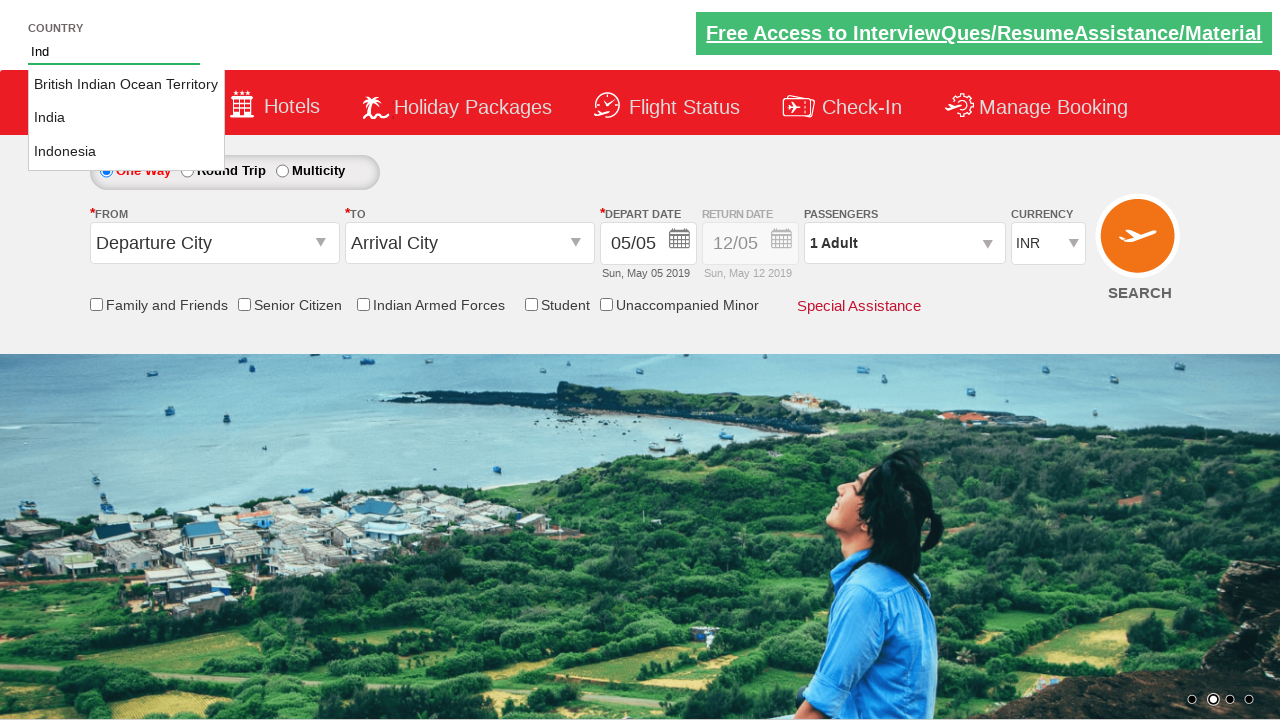

Selected 'USD' from currency dropdown on #ctl00_mainContent_DropDownListCurrency
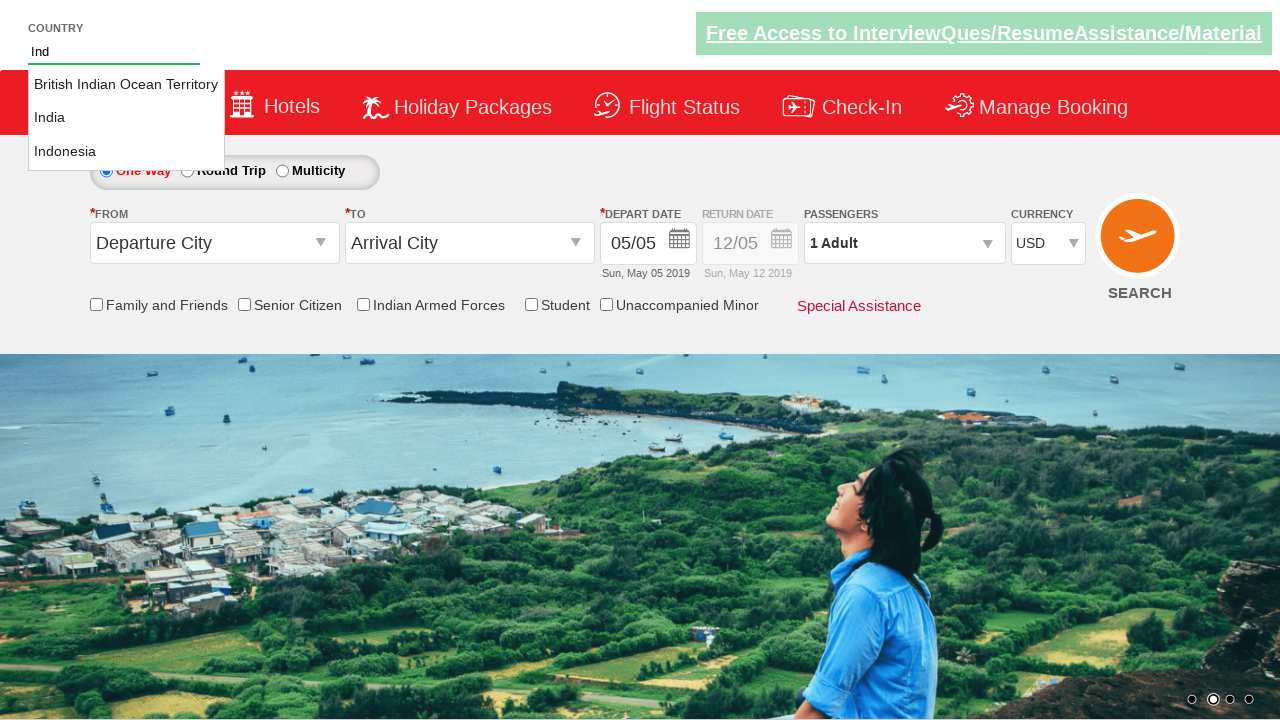

Opened passenger selection panel at (904, 243) on #divpaxinfo
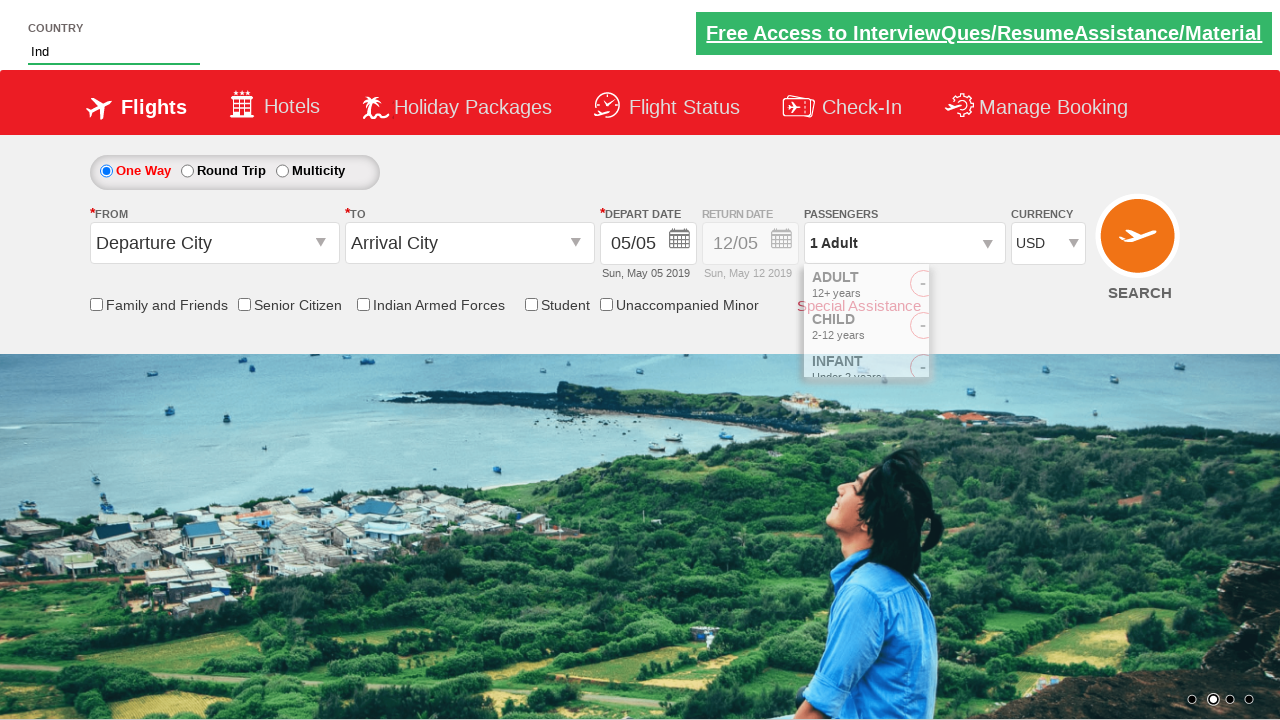

Incremented adult passenger count (iteration 1 of 7) at (982, 288) on span#hrefIncAdt
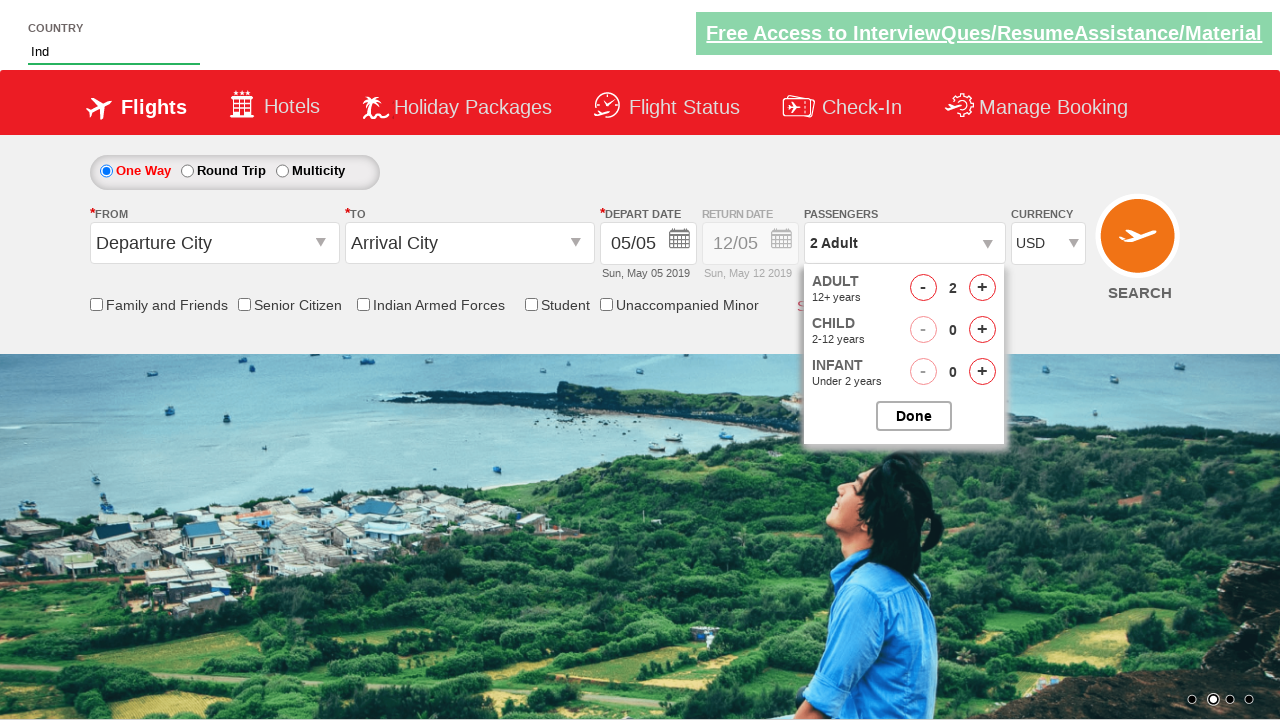

Incremented adult passenger count (iteration 2 of 7) at (982, 288) on span#hrefIncAdt
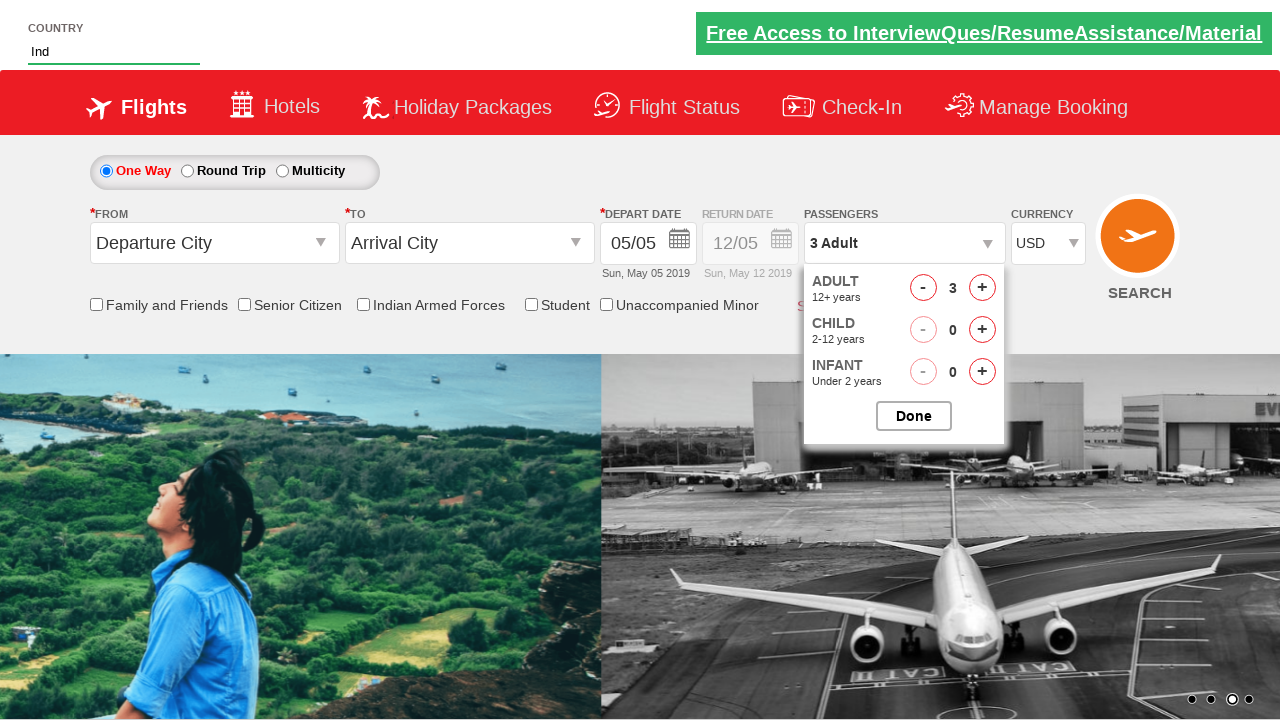

Incremented adult passenger count (iteration 3 of 7) at (982, 288) on span#hrefIncAdt
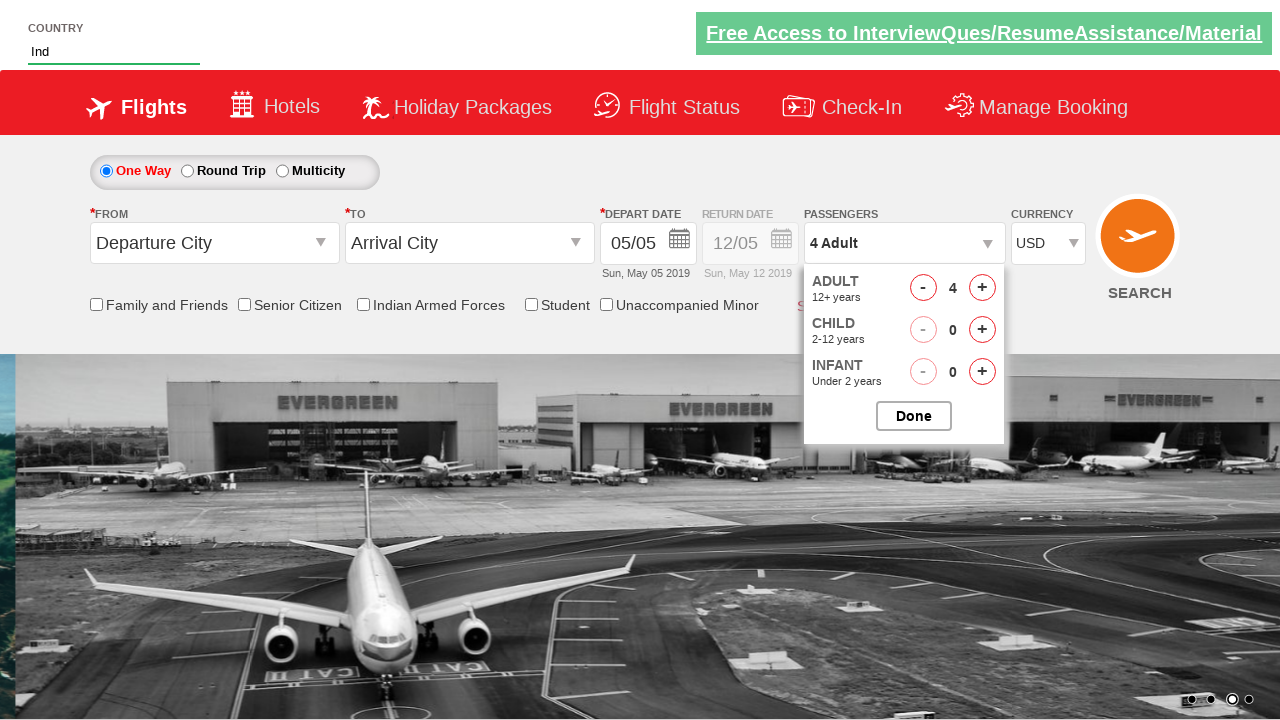

Incremented adult passenger count (iteration 4 of 7) at (982, 288) on span#hrefIncAdt
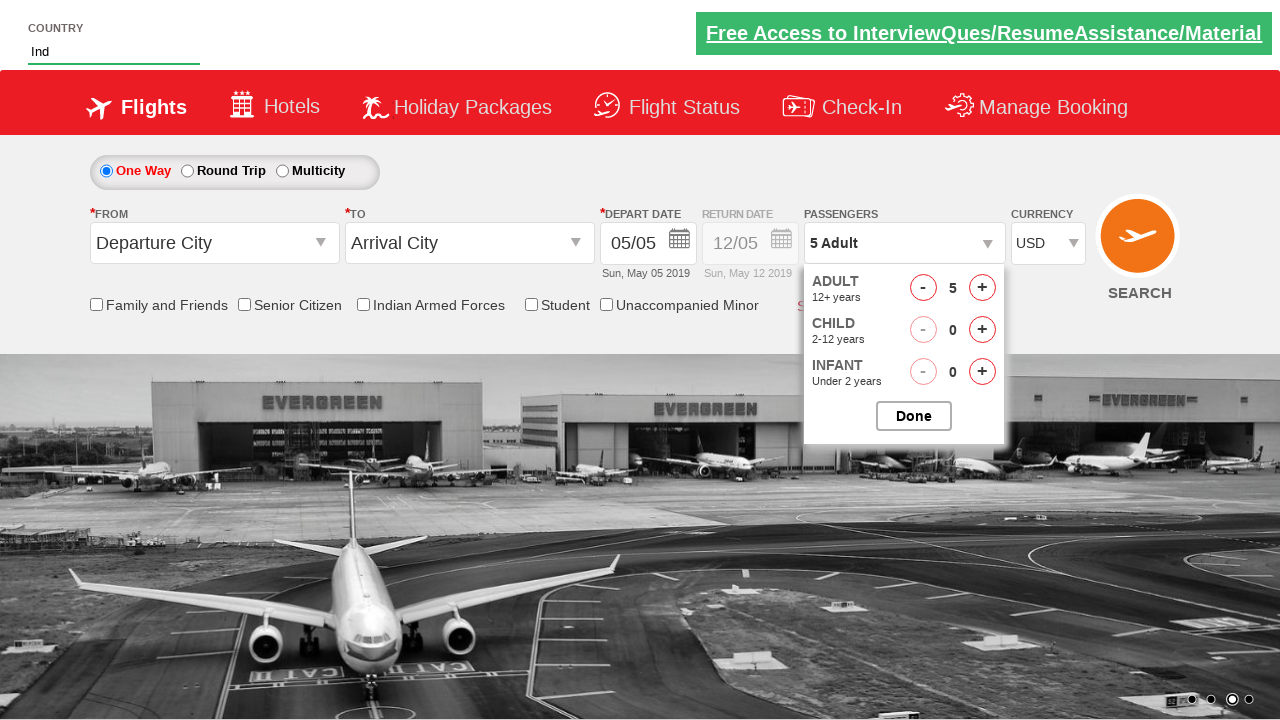

Incremented adult passenger count (iteration 5 of 7) at (982, 288) on span#hrefIncAdt
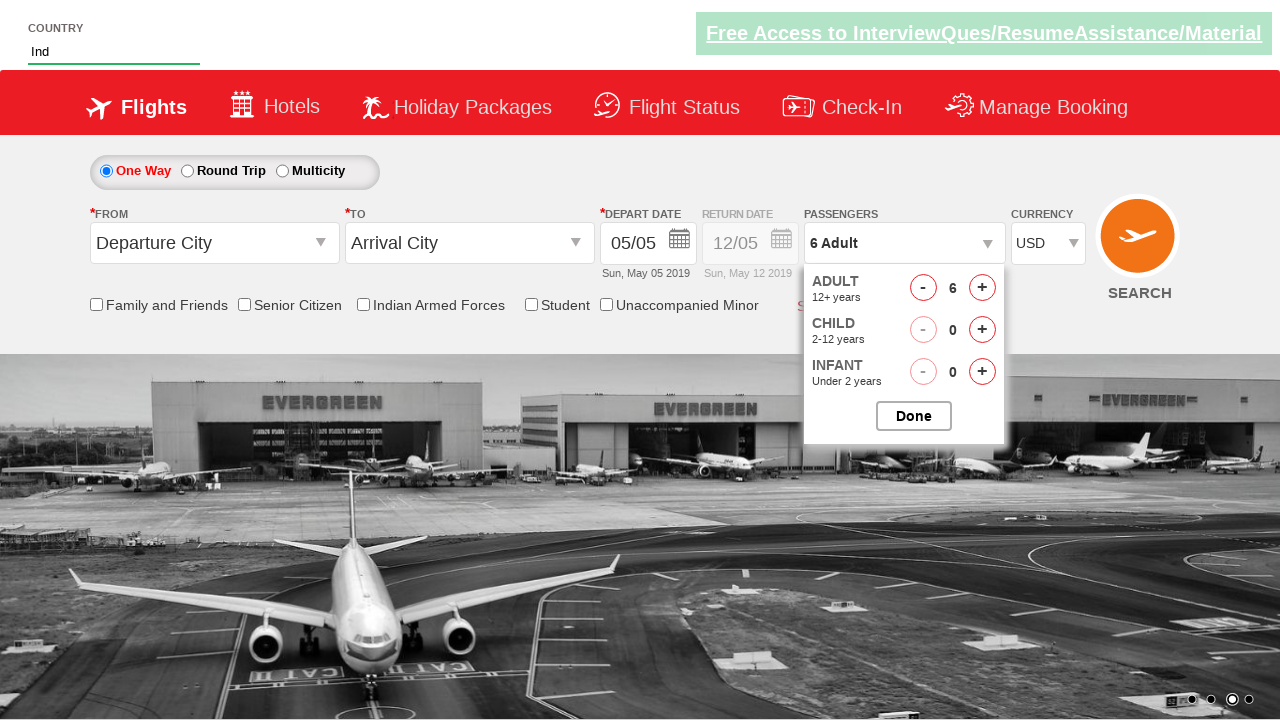

Incremented adult passenger count (iteration 6 of 7) at (982, 288) on span#hrefIncAdt
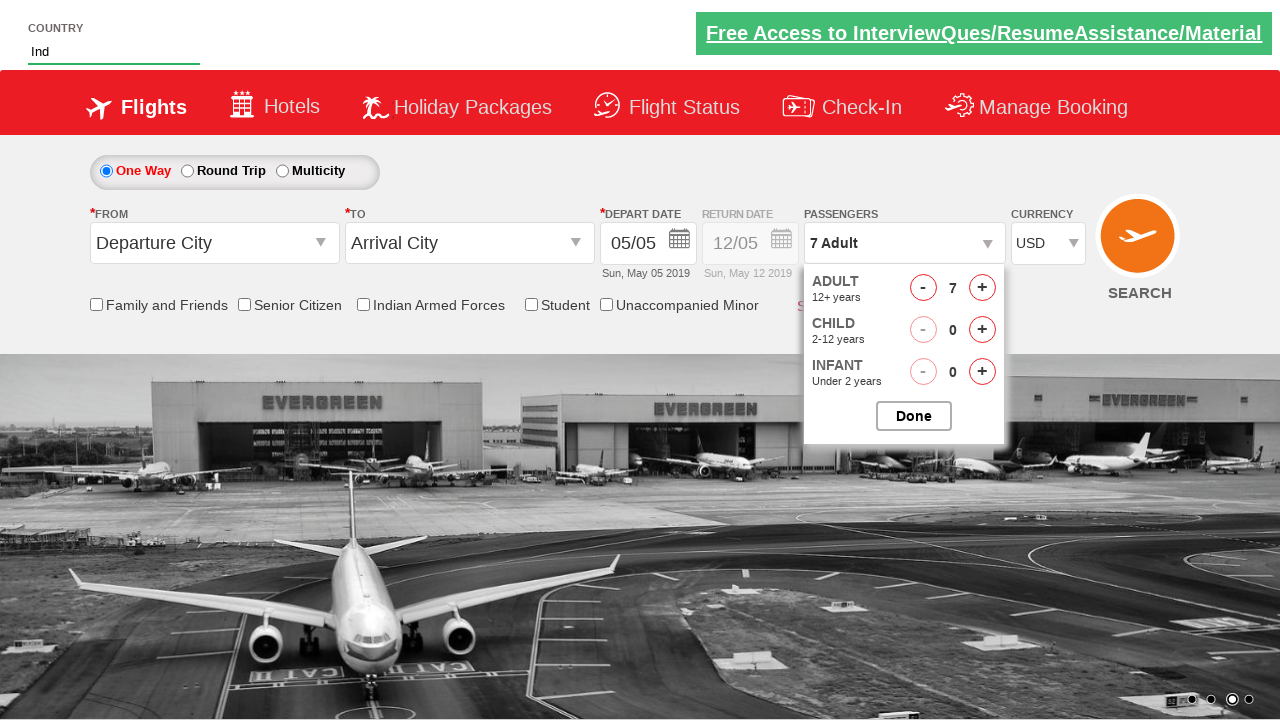

Incremented adult passenger count (iteration 7 of 7) at (982, 288) on span#hrefIncAdt
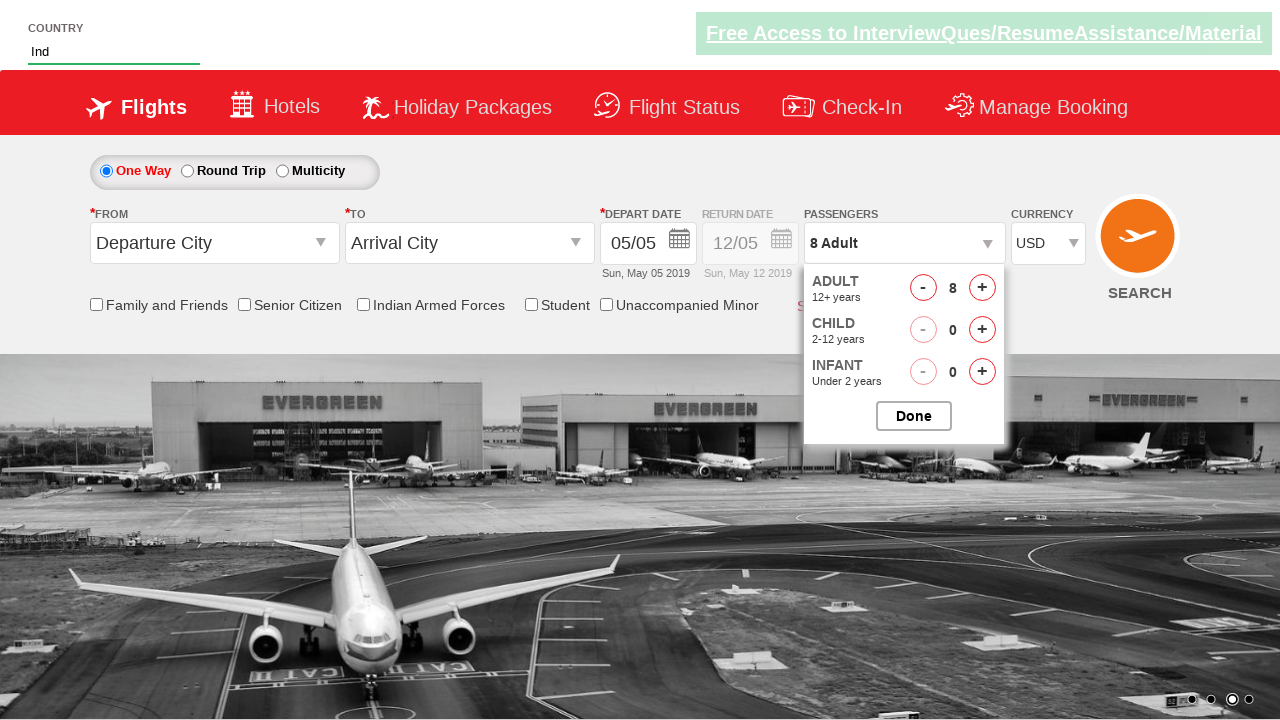

Closed passenger selection panel with 8 total passengers at (914, 416) on input#btnclosepaxoption
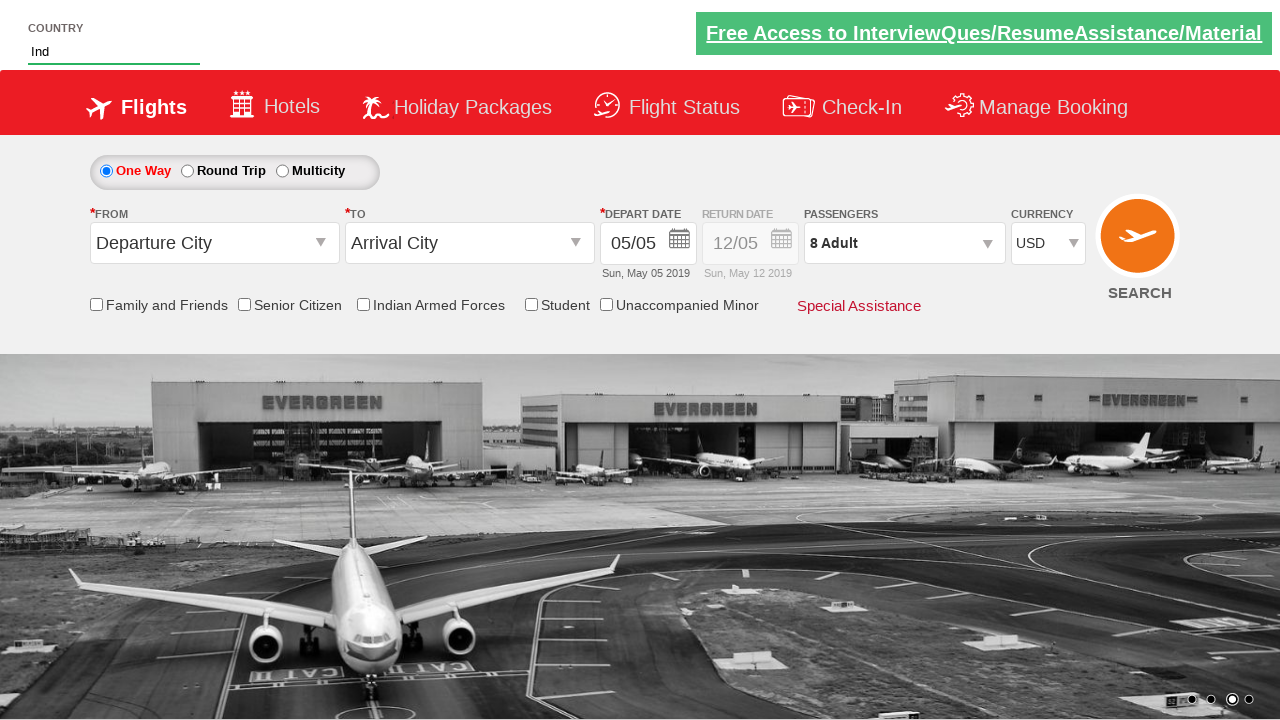

Opened origin station dropdown at (214, 243) on #ctl00_mainContent_ddl_originStation1_CTXT
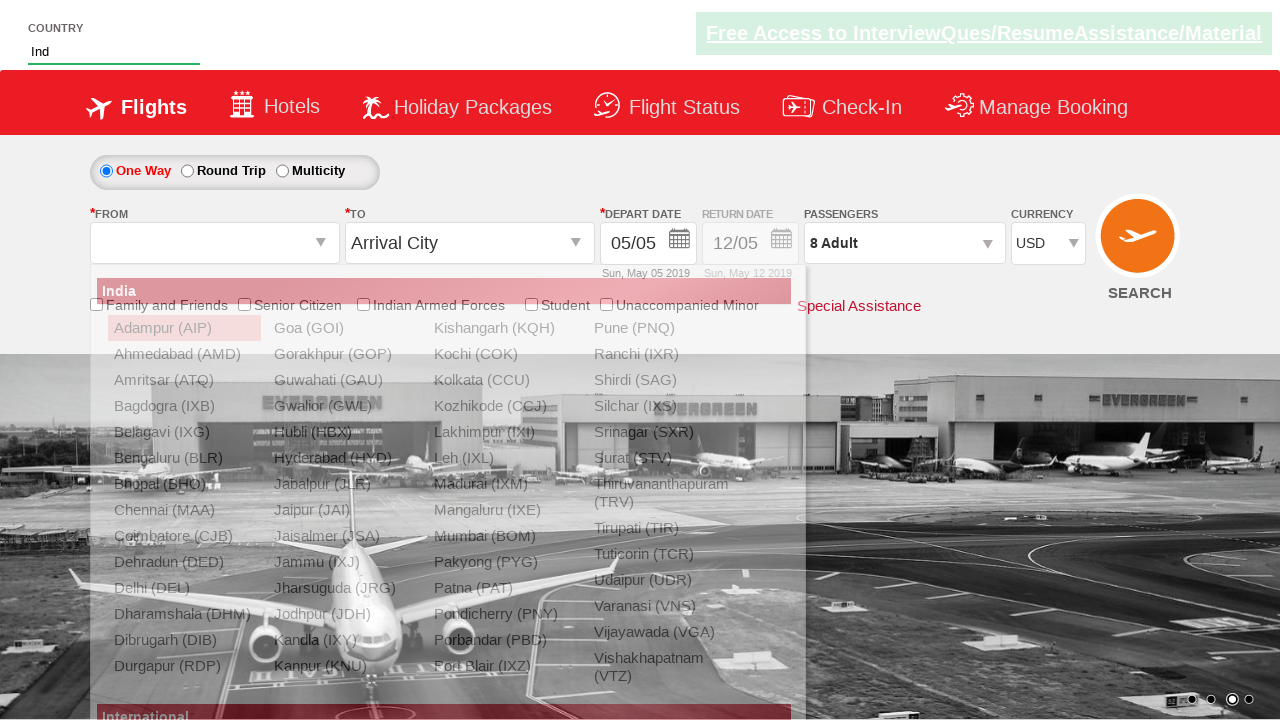

Selected 'BLR' (Bangalore) as origin city at (184, 458) on xpath=//a[@value='BLR']
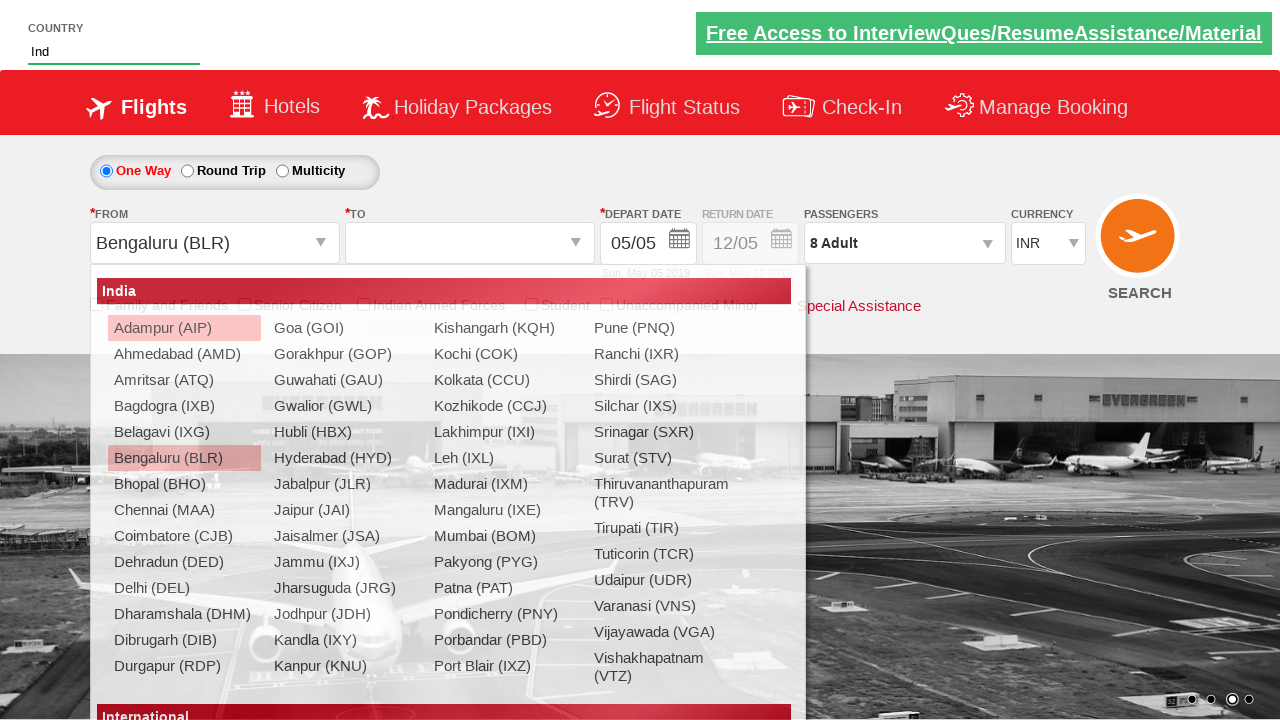

Selected 'PNQ' (Pune) as destination city at (919, 354) on xpath=//div[@id='ctl00_mainContent_ddl_destinationStation1_CTNR'] //a[@value='PN
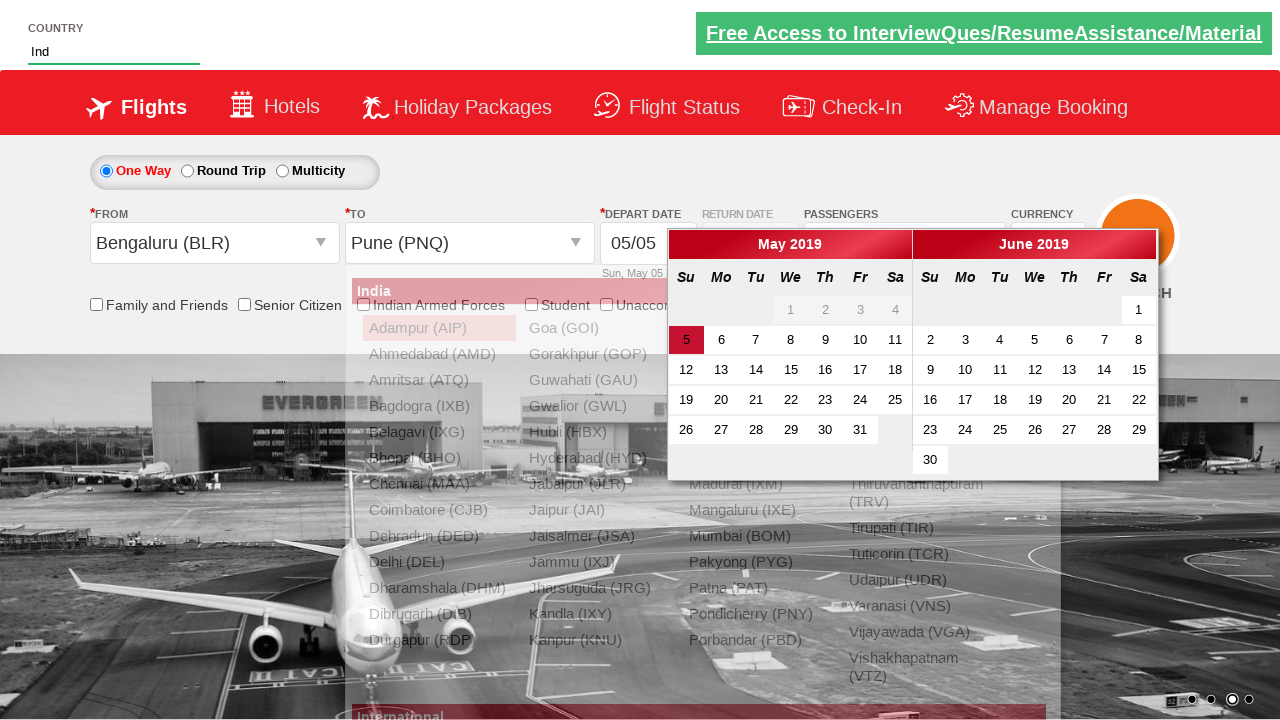

Checked Senior Citizen Discount checkbox at (244, 304) on [id*=SeniorCitizenDiscount]
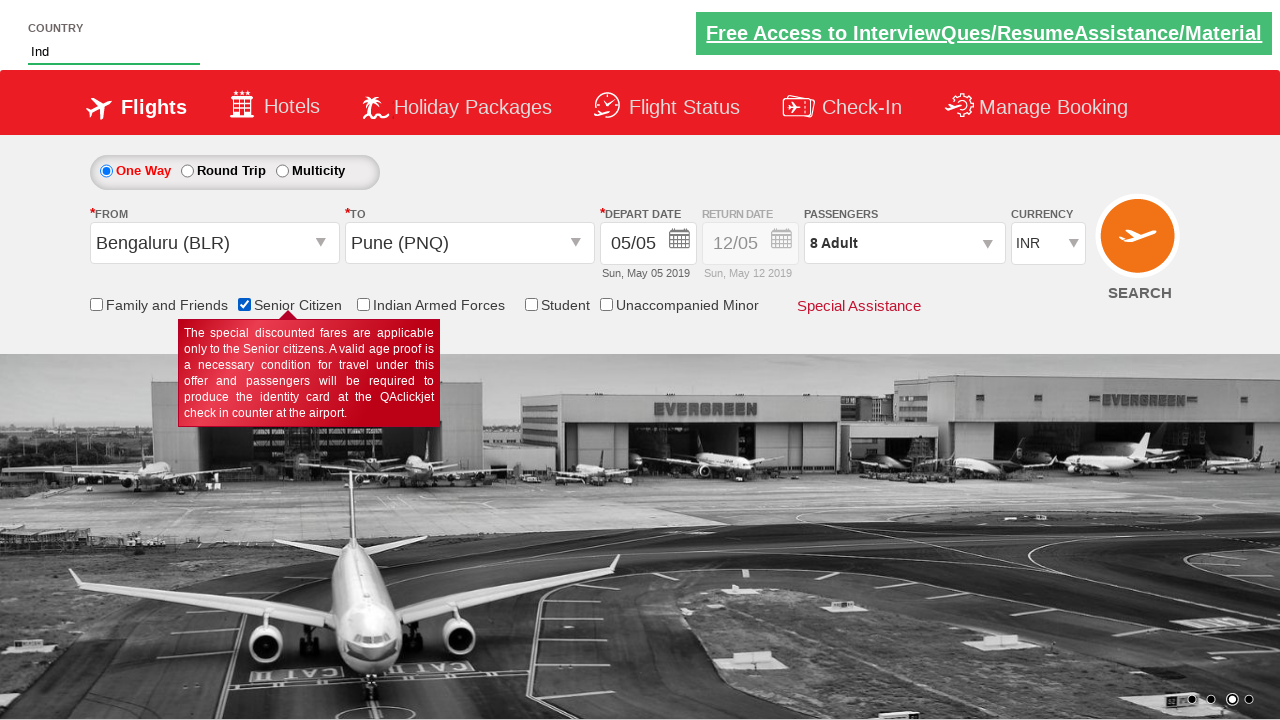

Clicked 'Find Flights' button to initiate search at (1140, 245) on #ctl00_mainContent_btn_FindFlights
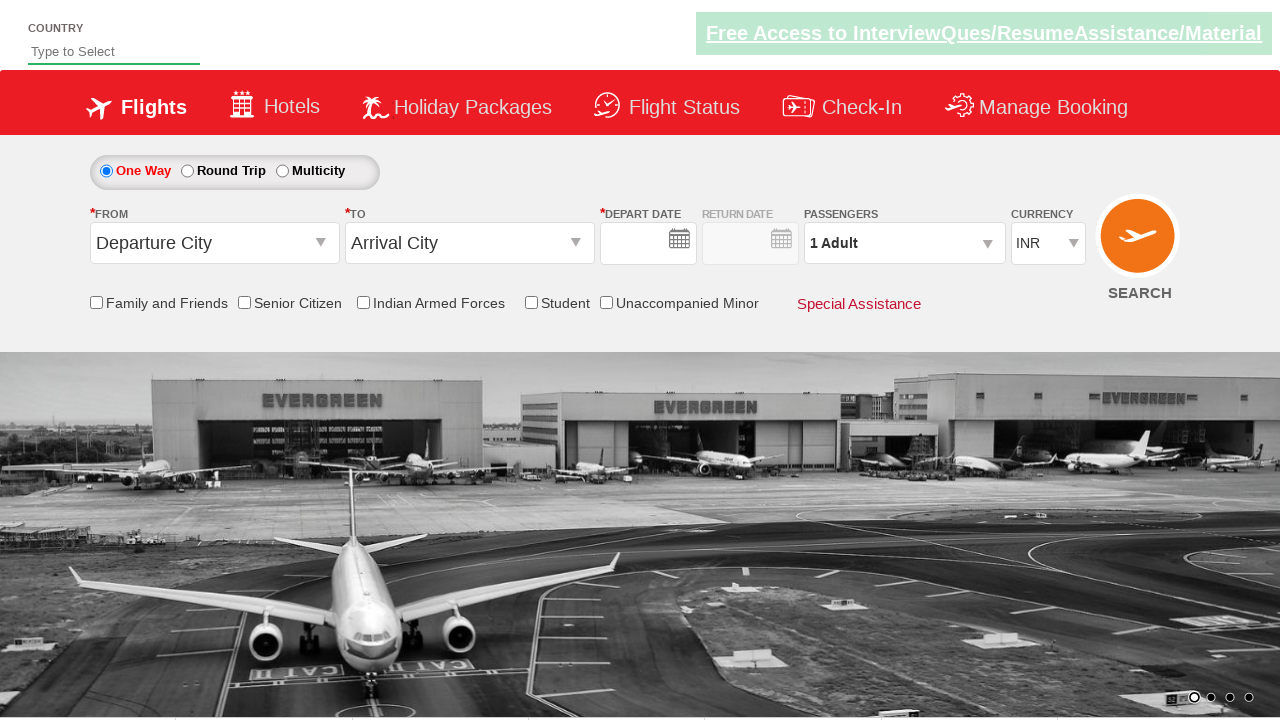

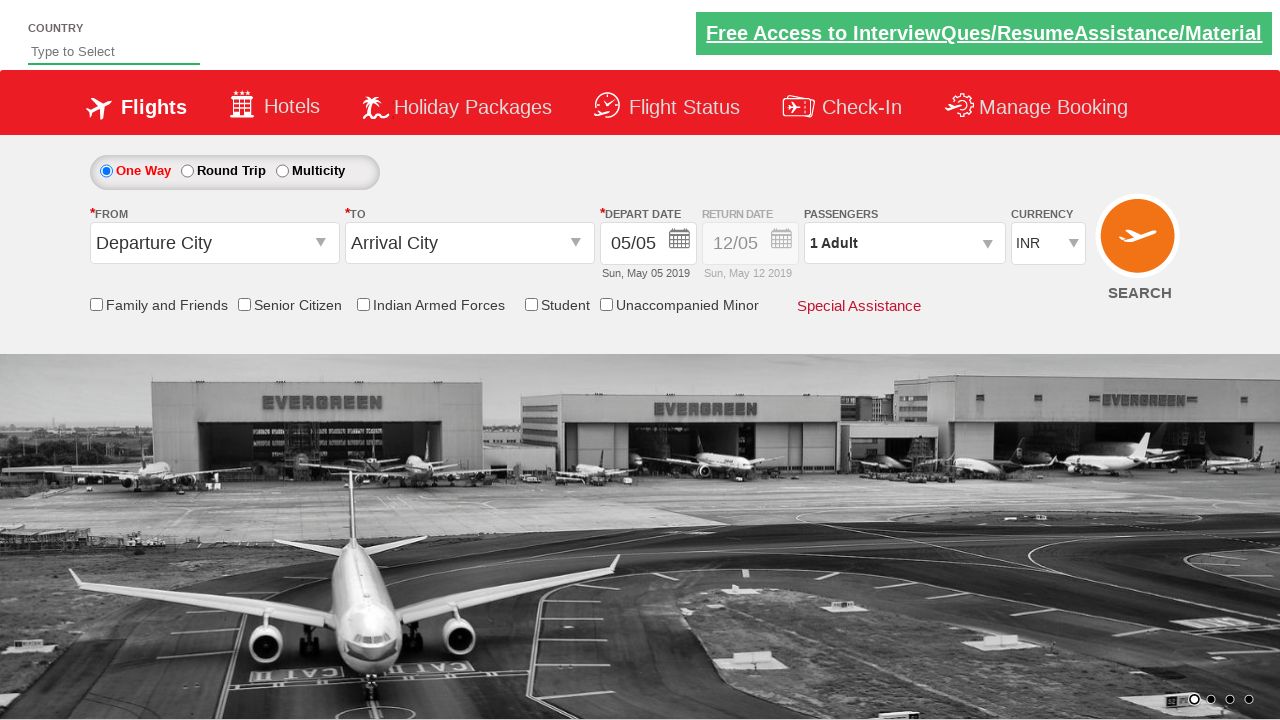